Tests radio button functionality by selecting gender and age group radio buttons, clicking get values, and verifying the displayed selections

Starting URL: https://www.lambdatest.com/selenium-playground/

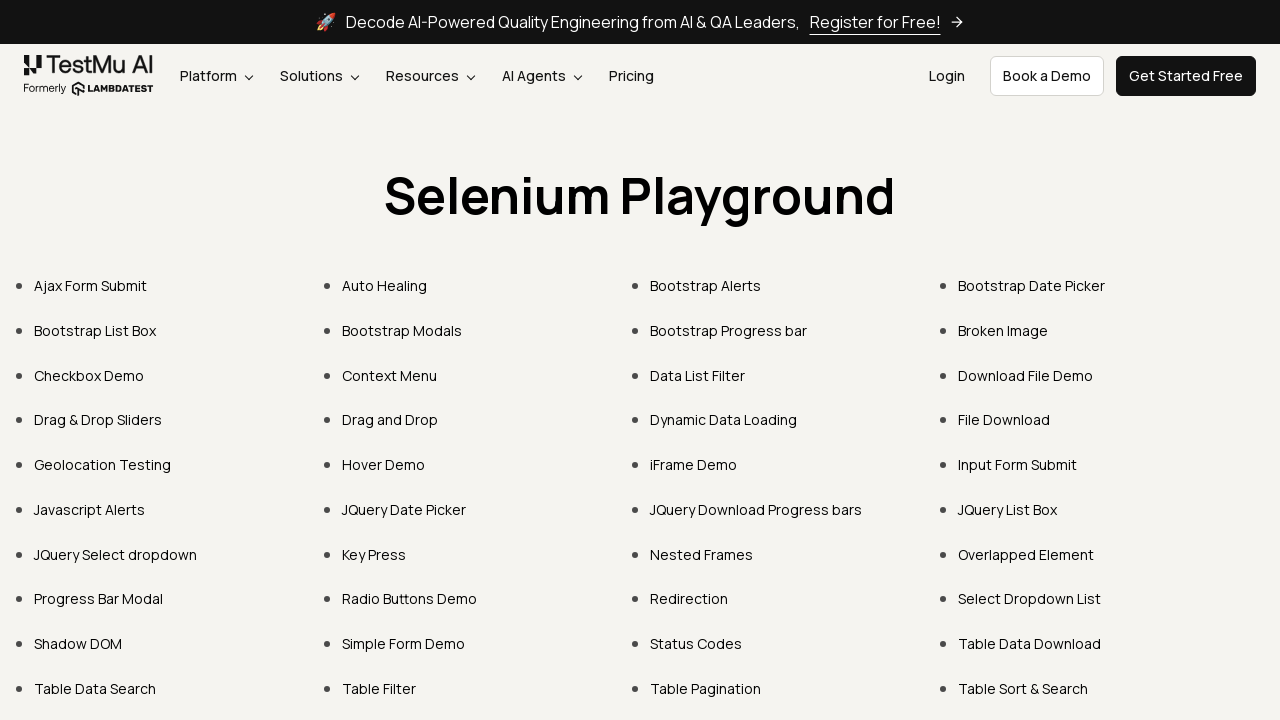

Clicked on Radio Buttons Demo link at (410, 599) on text=Radio Buttons Demo
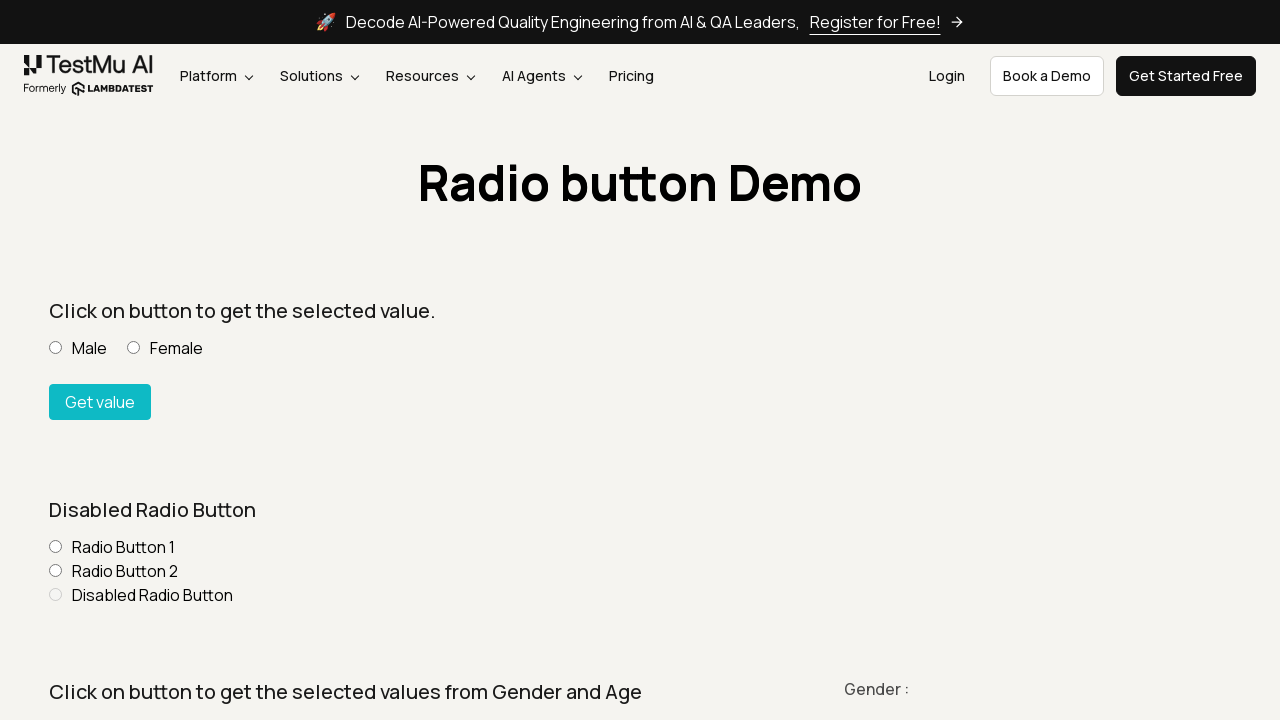

Selected 'Other' gender radio button at (230, 360) on input[value='Other']
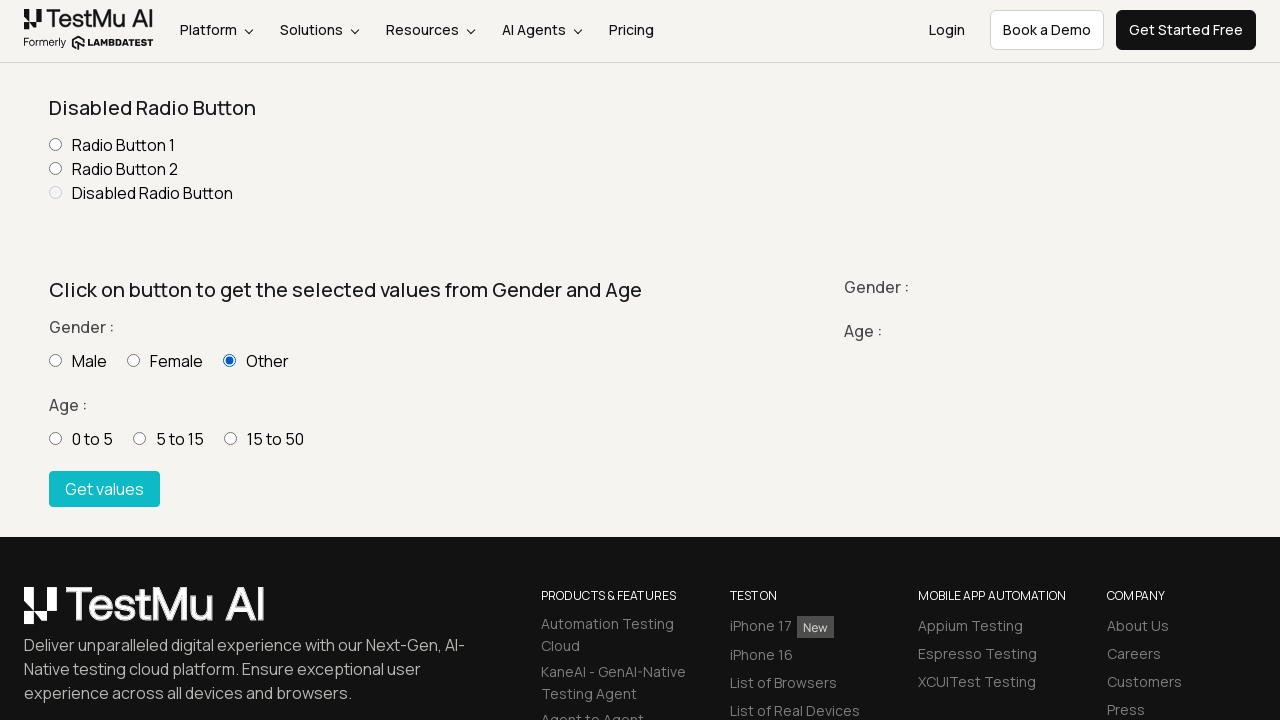

Selected '5 - 15' age group radio button at (140, 438) on input[value='5 - 15']
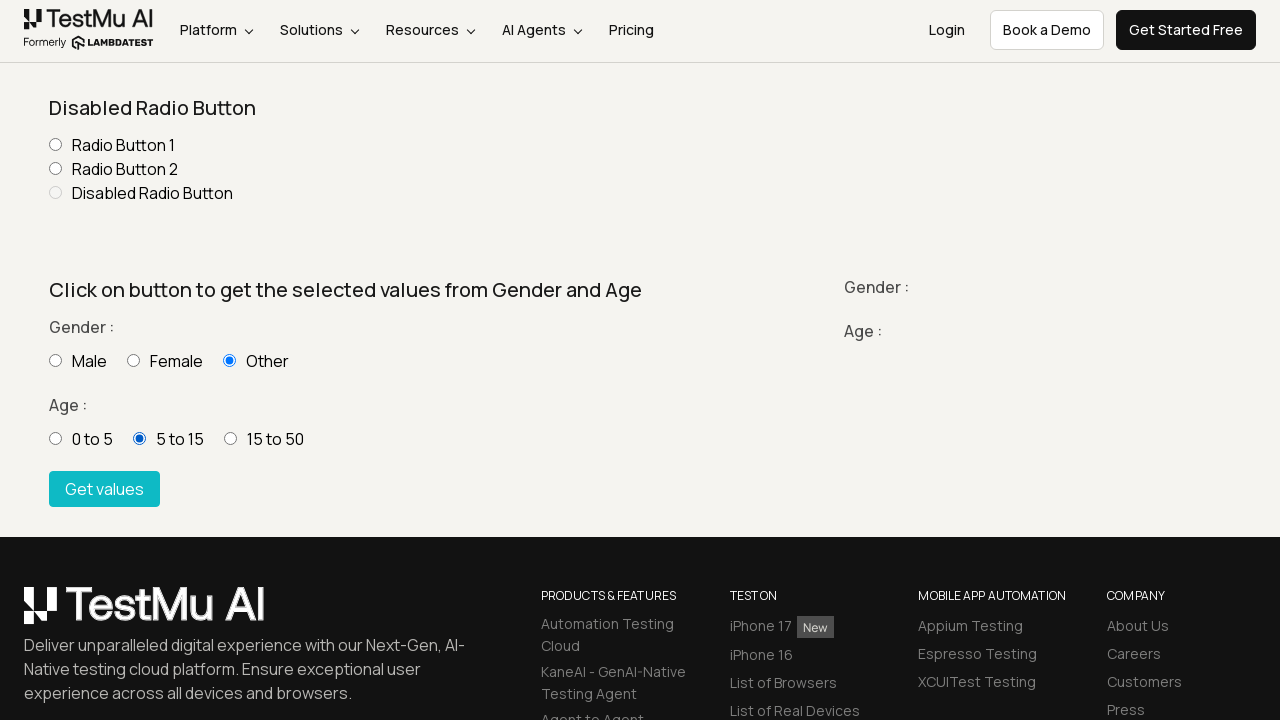

Clicked Get values button at (104, 489) on button:text('Get values')
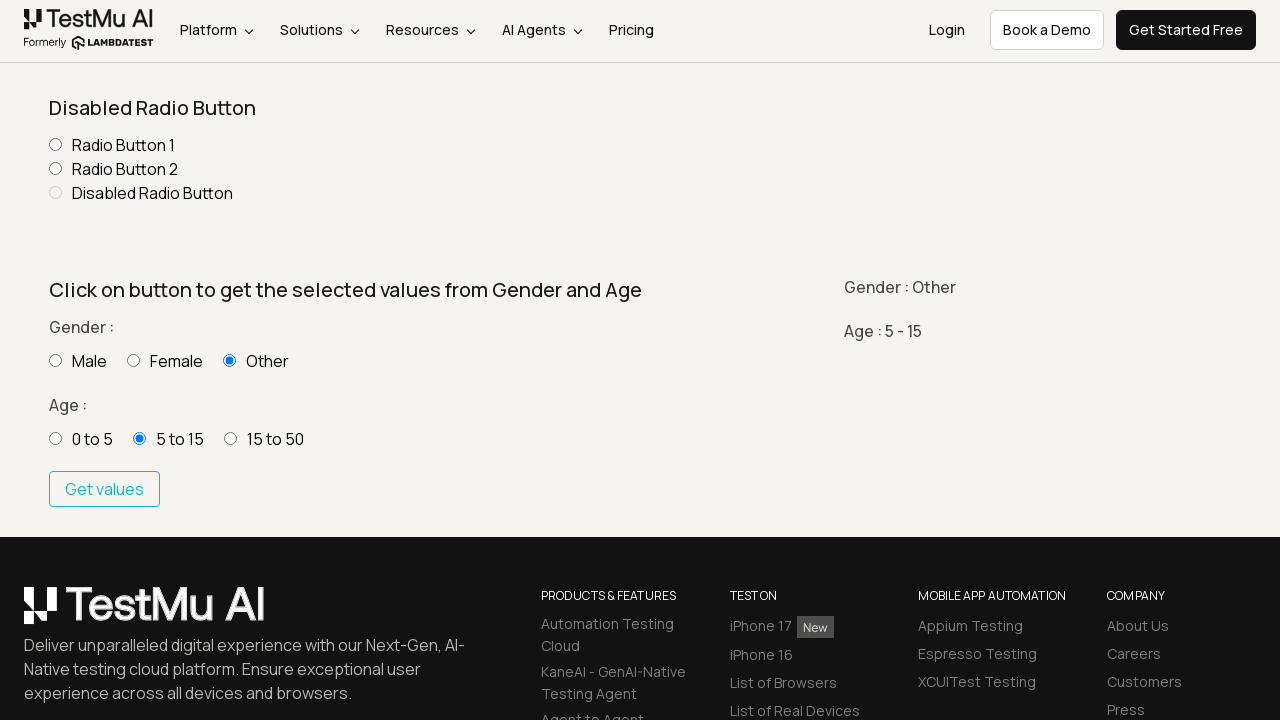

Gender button results loaded
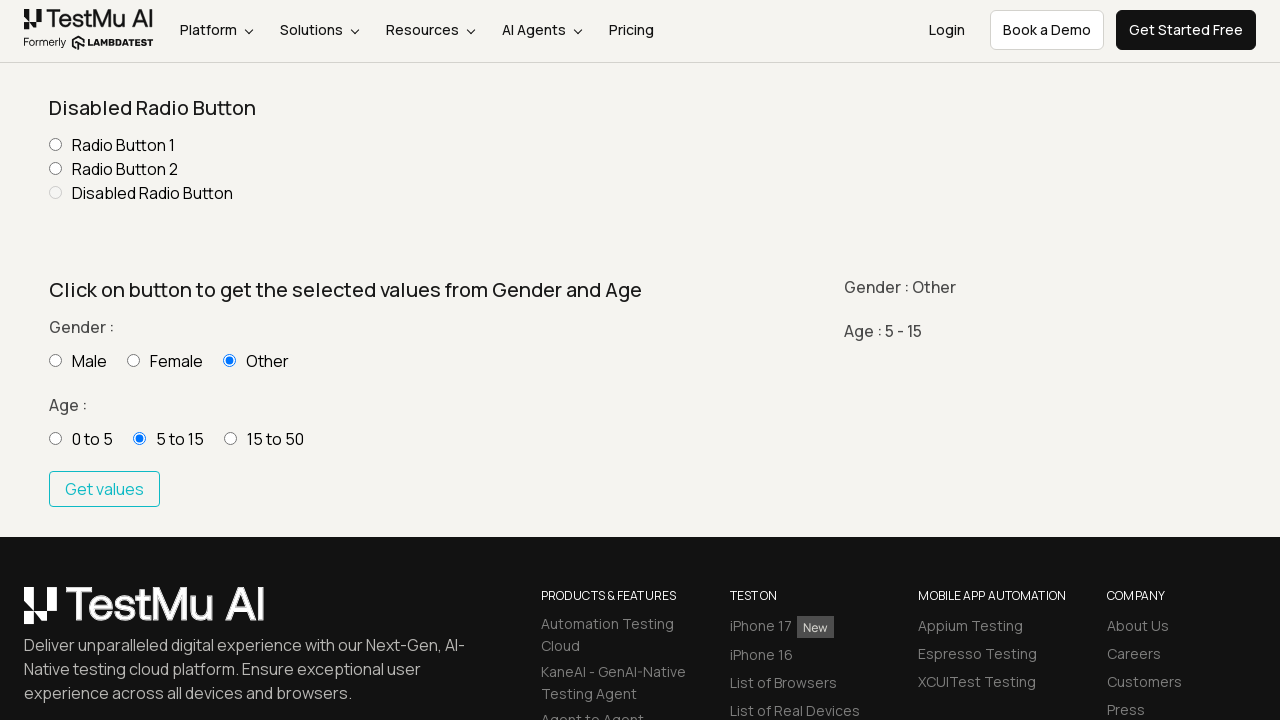

Retrieved actual gender value
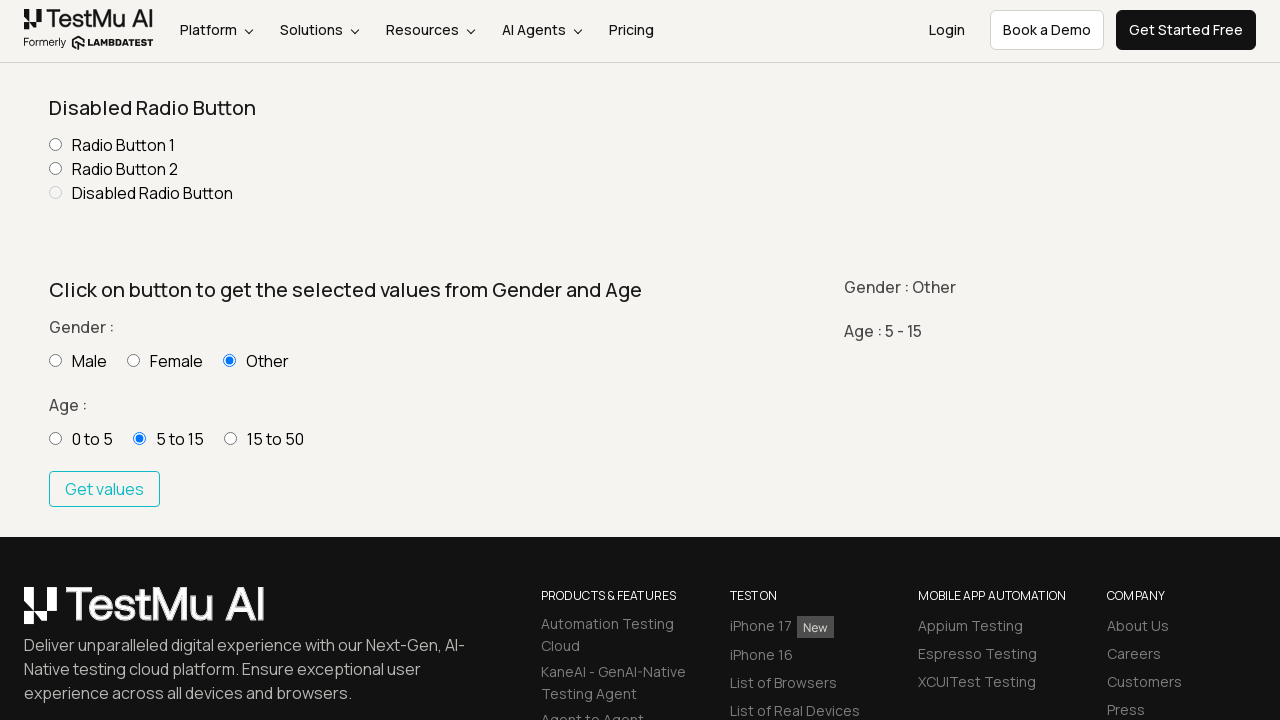

Retrieved actual age group value
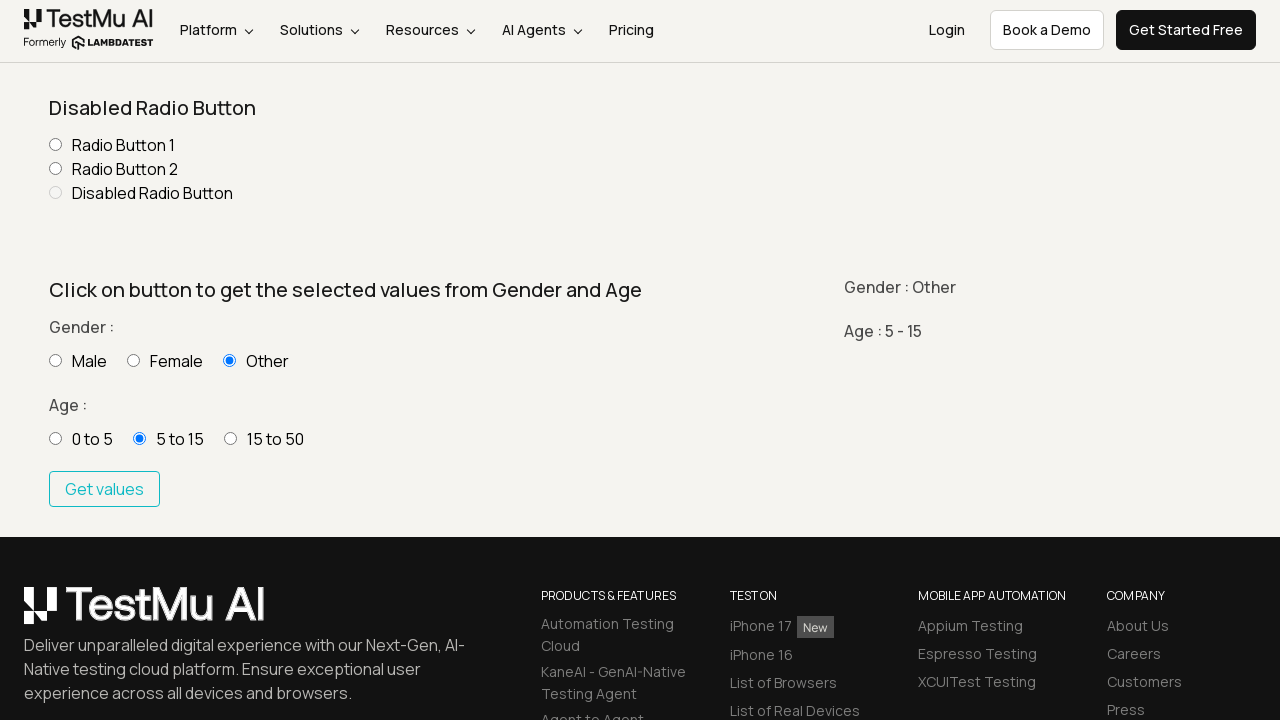

Verified gender selection matches 'Other'
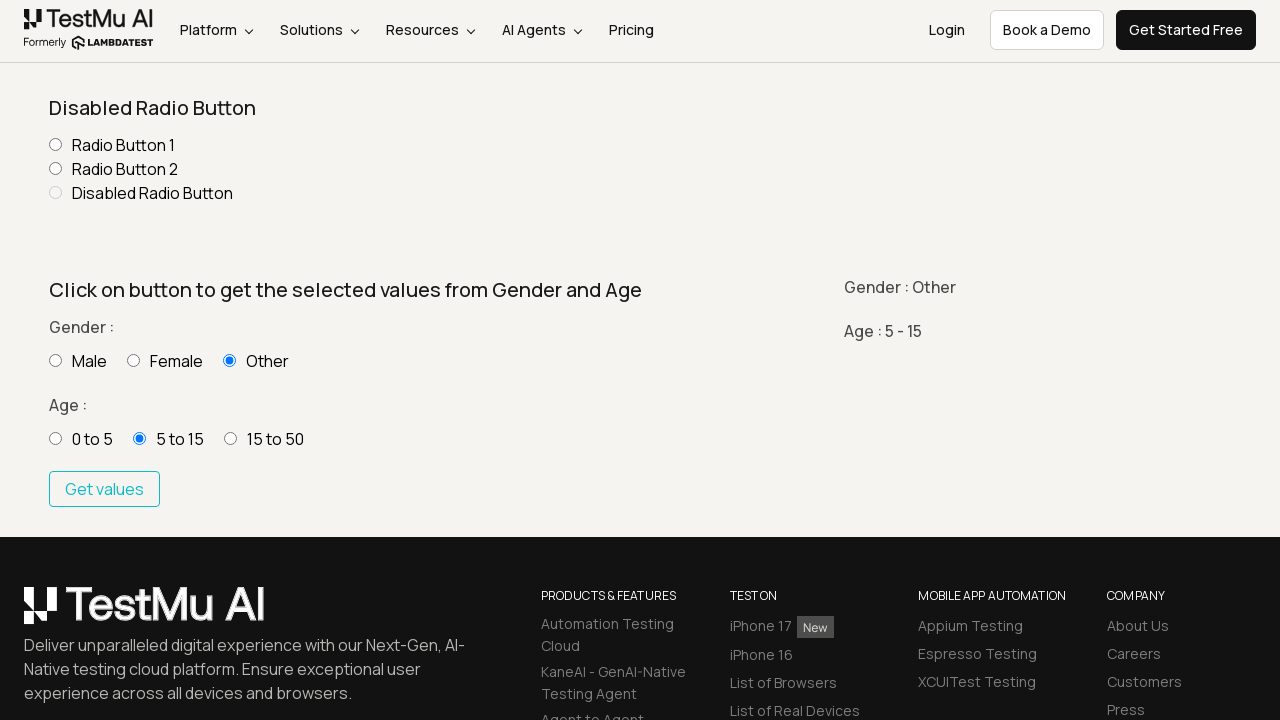

Verified age group selection contains '5 - 15'
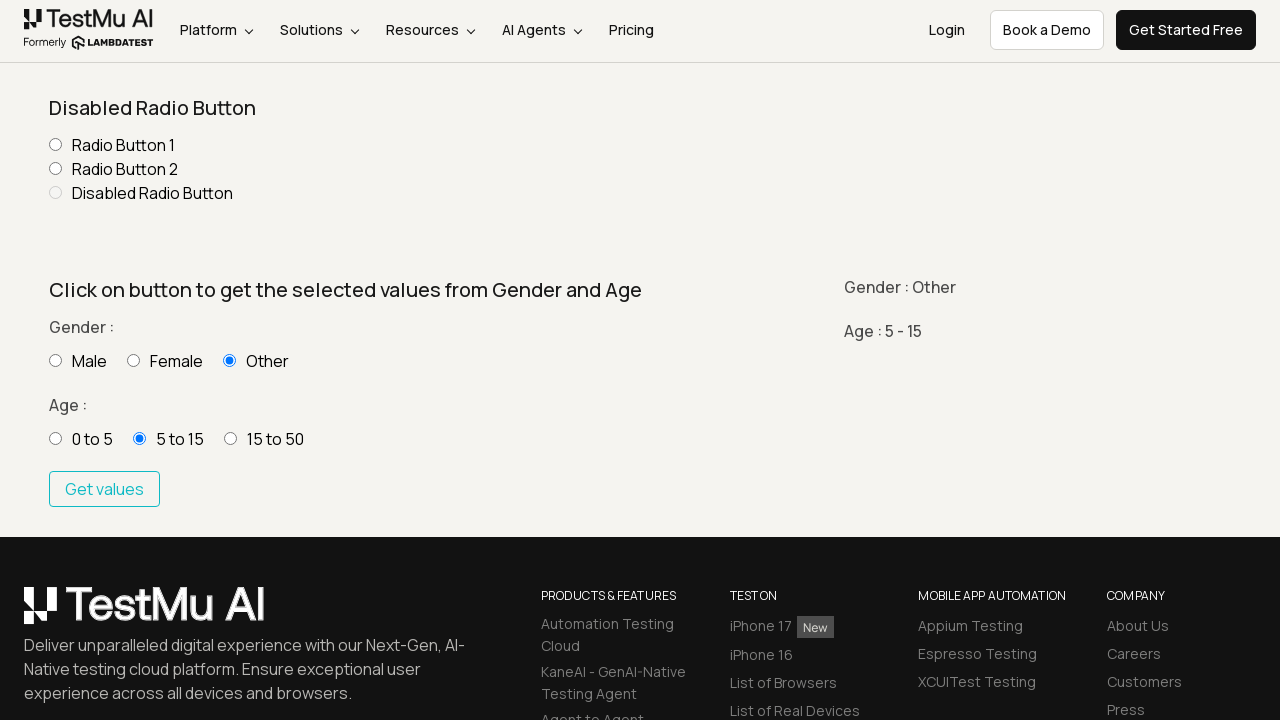

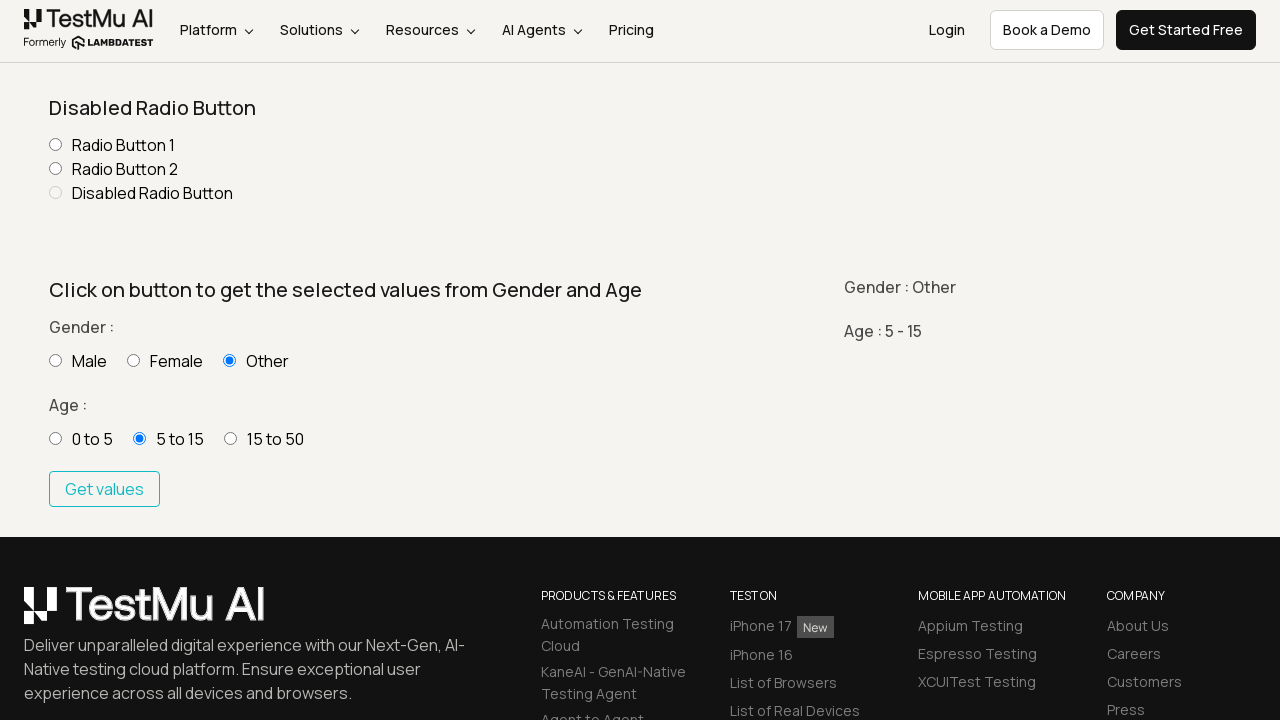